Navigates to the Royal Enfield India homepage and verifies the page loads successfully.

Starting URL: https://www.royalenfield.com/in/en/home/

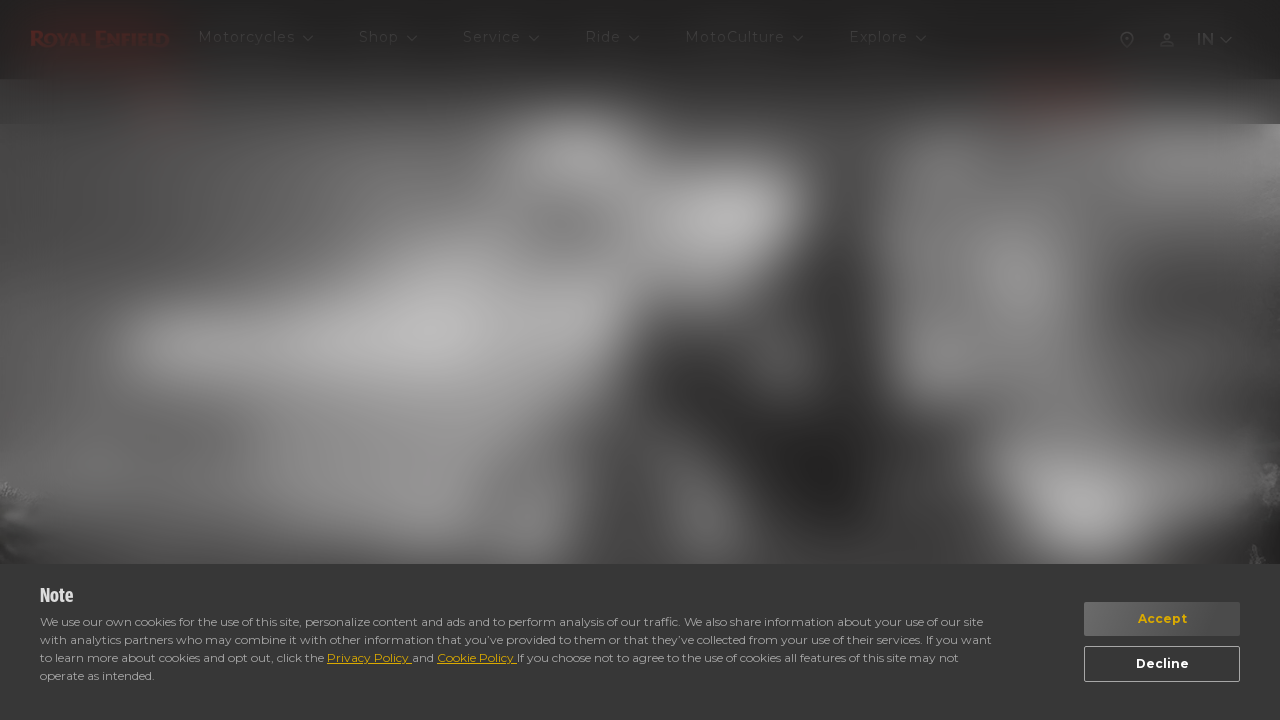

Waited for page DOM content to be loaded
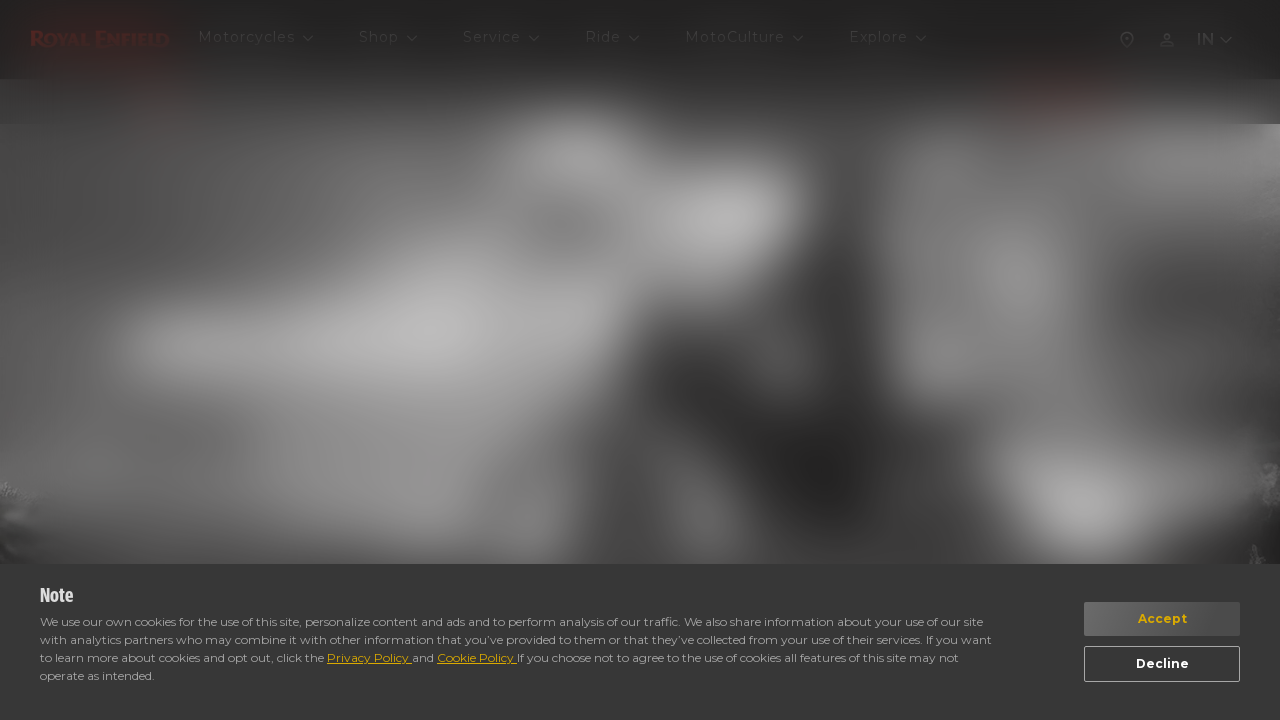

Royal Enfield India homepage loaded successfully
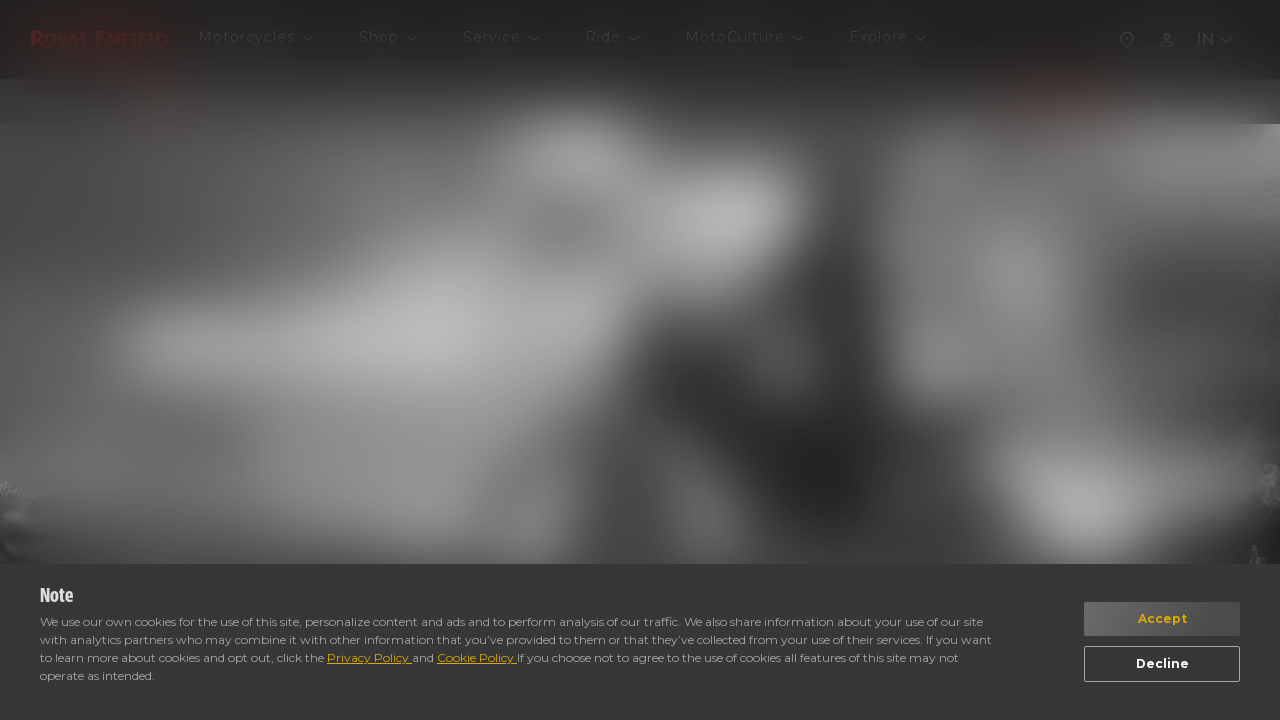

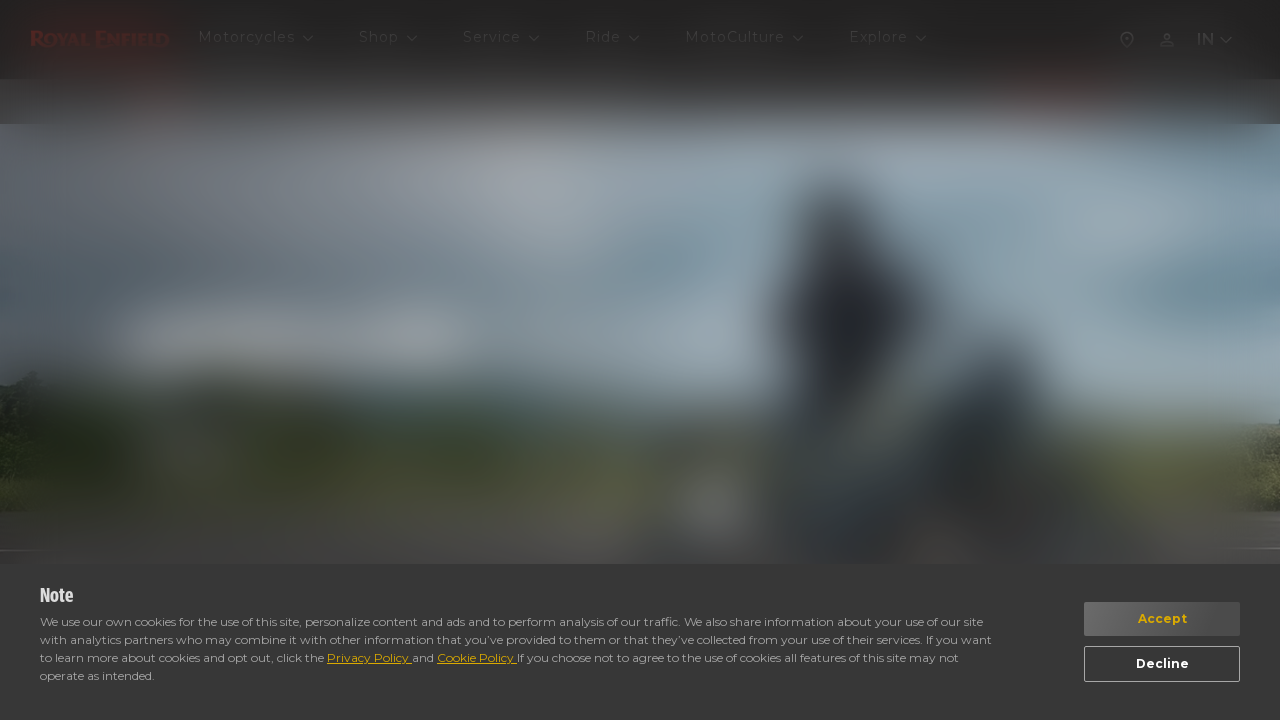